Tests invalid username scenario on a demo login page and verifies the error message

Starting URL: https://the-internet.herokuapp.com/login

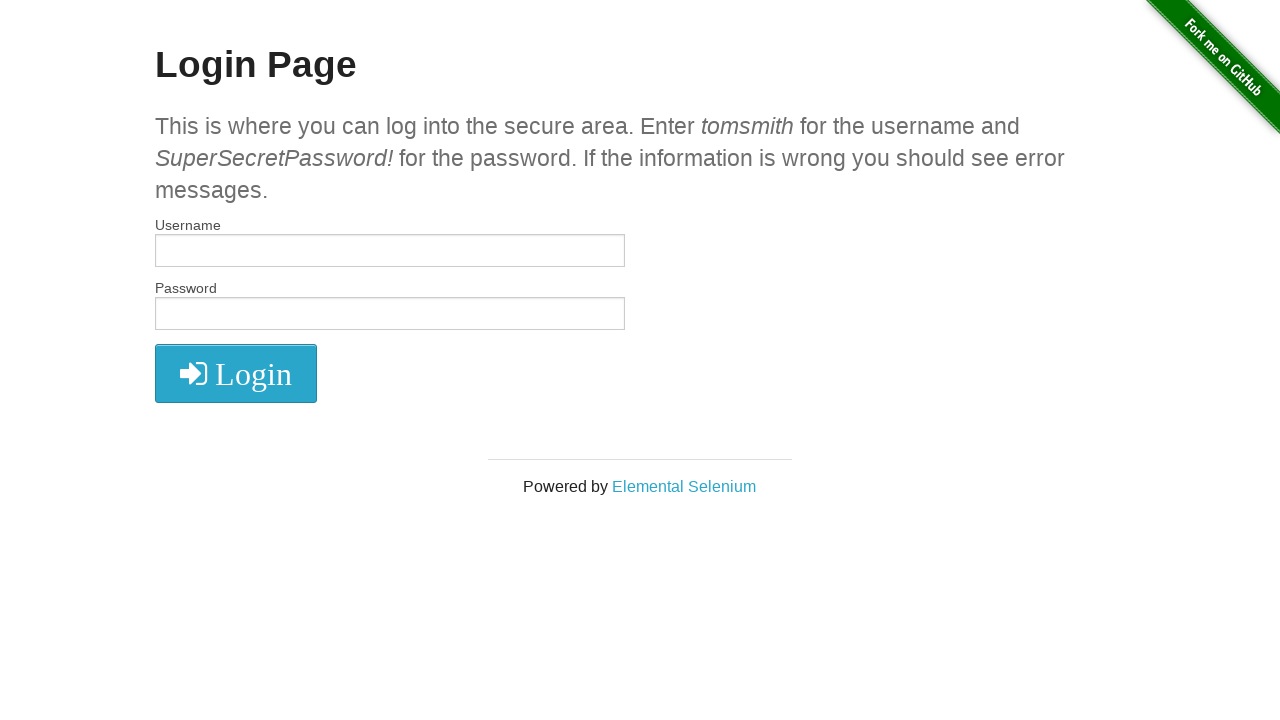

Filled username field with invalid username 'txxomsmith' on #username
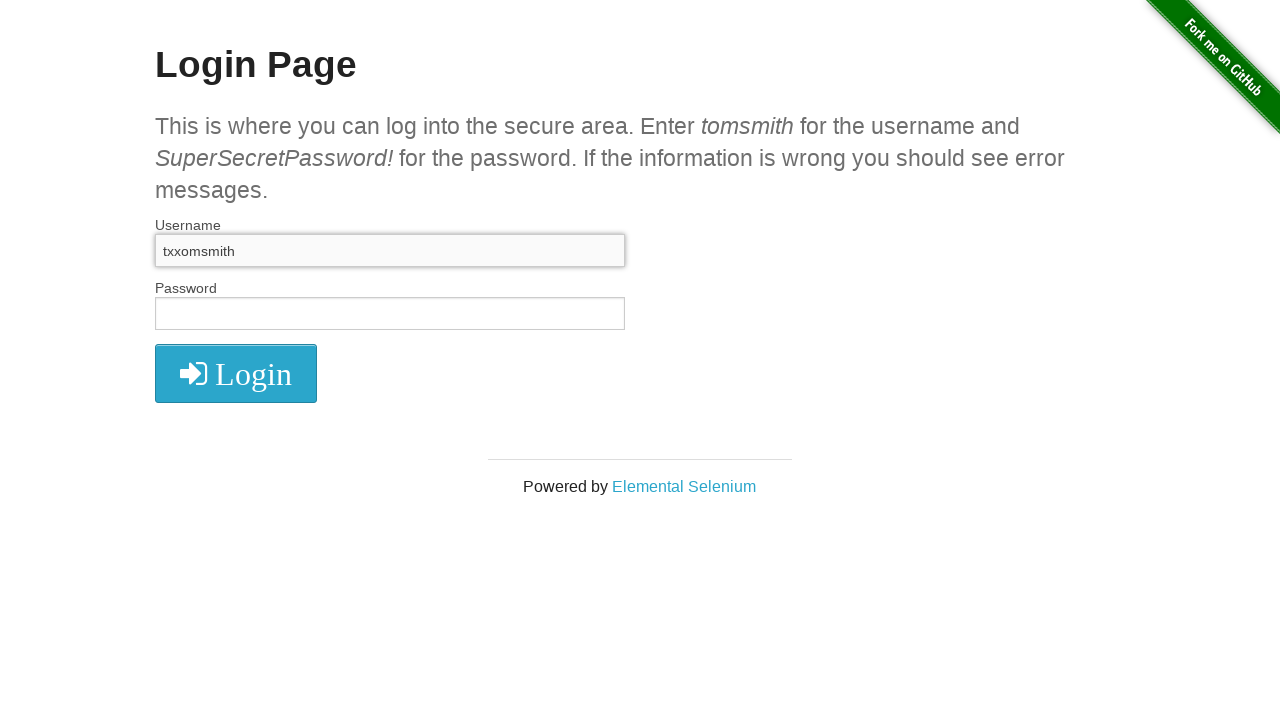

Filled password field with 'SuperSecretPassword!' on #password
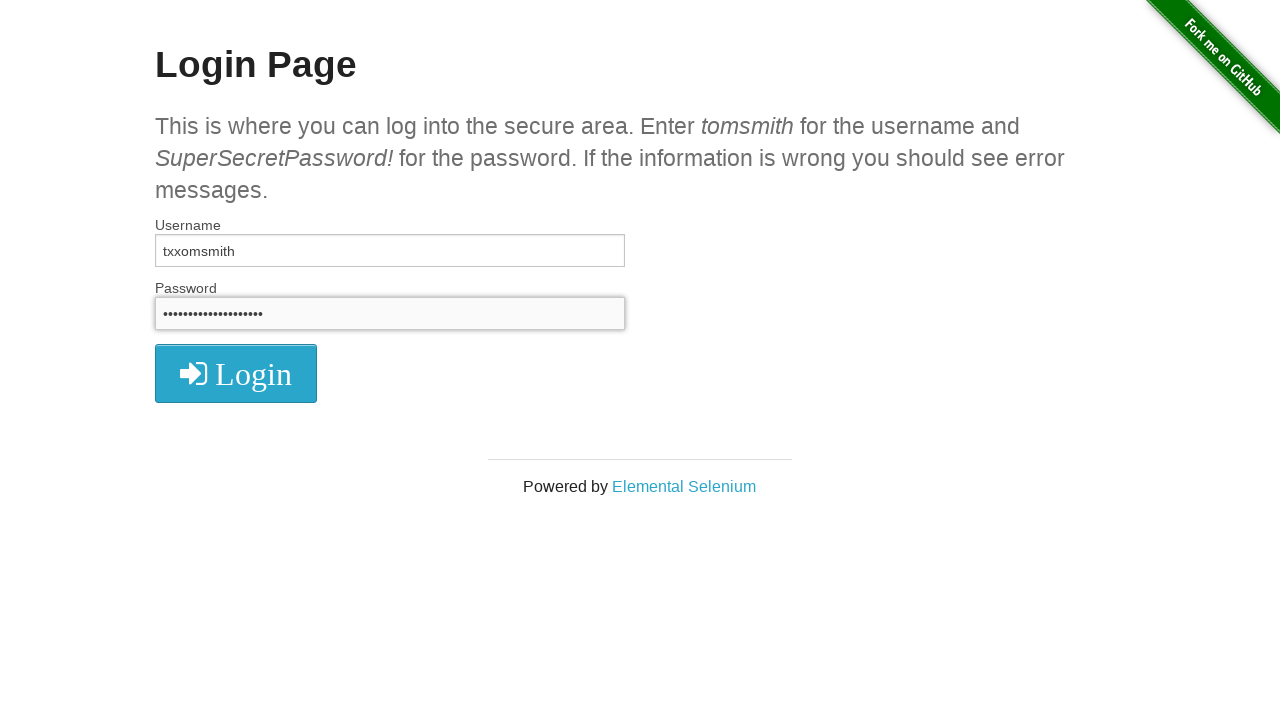

Clicked login button at (236, 373) on .radius
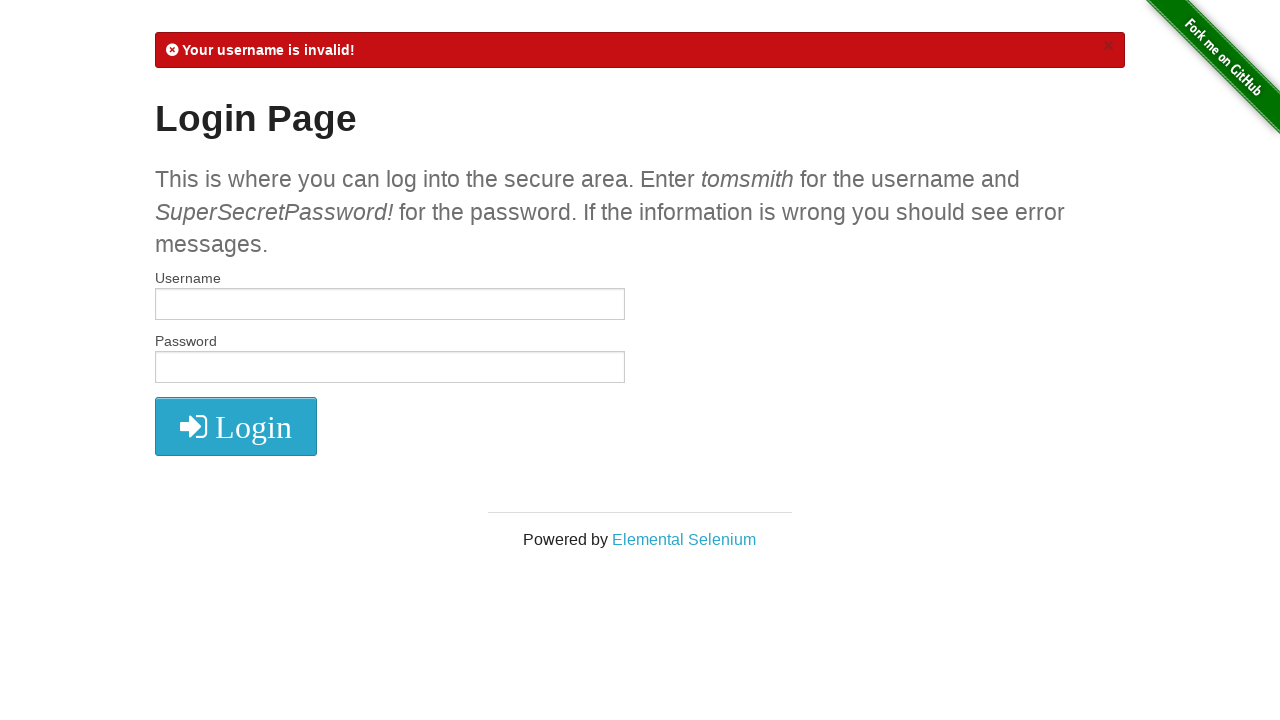

Error message appeared after invalid login attempt
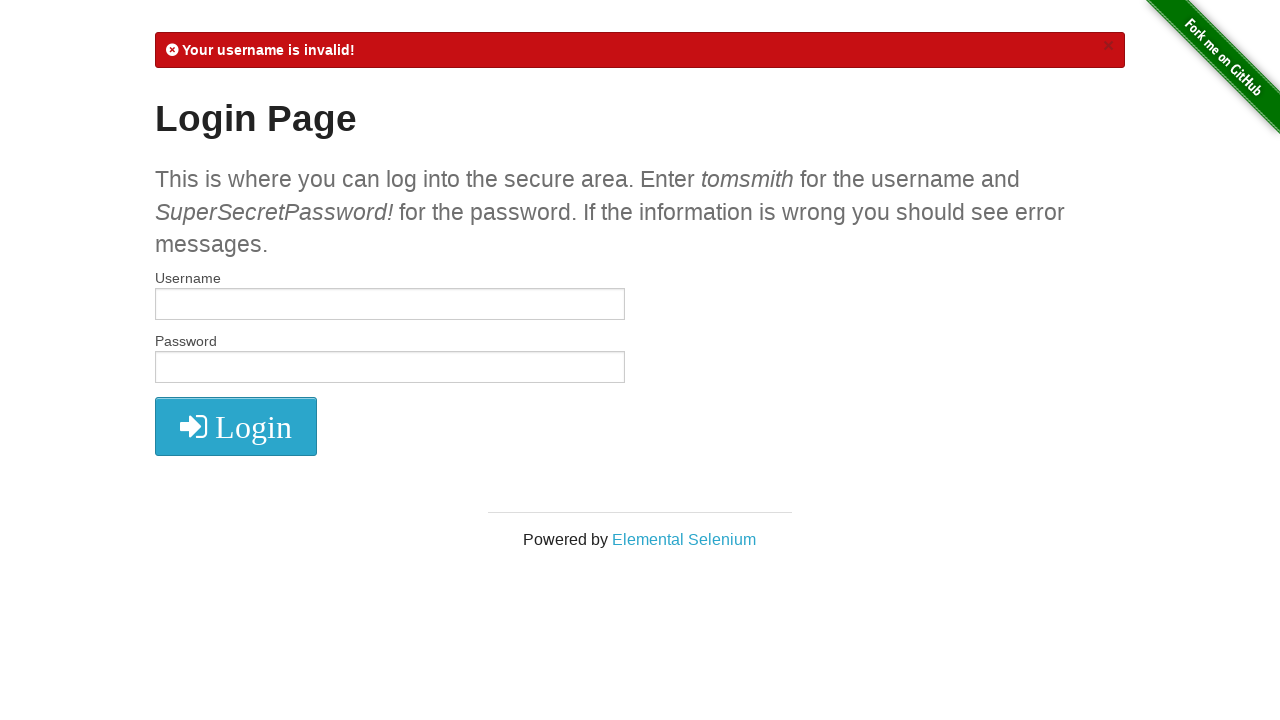

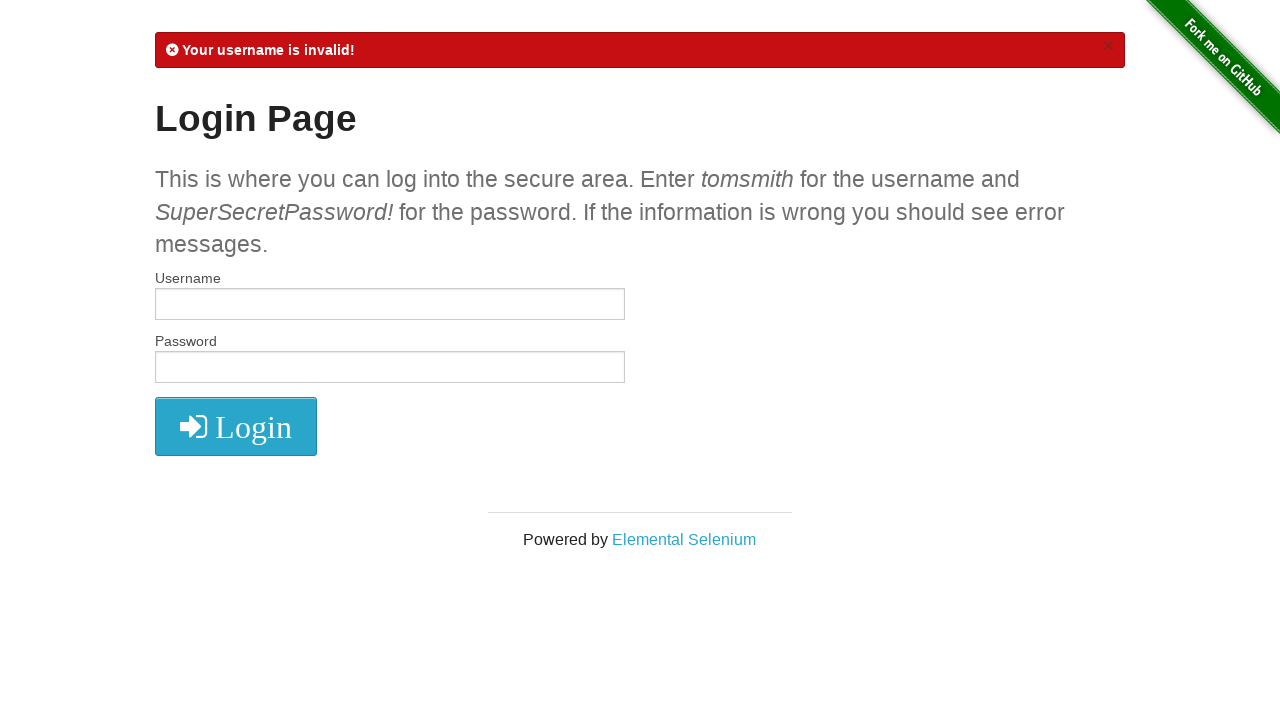